Tests registration fails with empty username field and valid password.

Starting URL: https://anatoly-karpovich.github.io/demo-login-form/

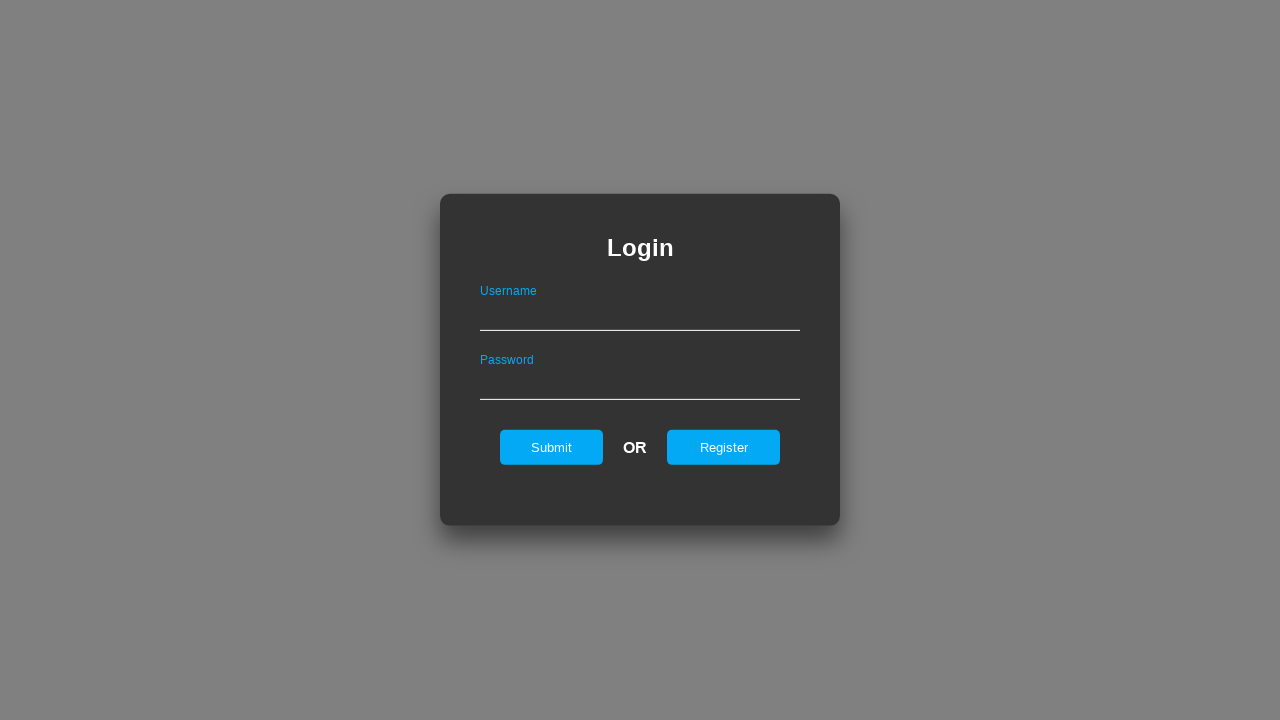

Clicked Register button to navigate to registration form at (724, 447) on input#registerOnLogin
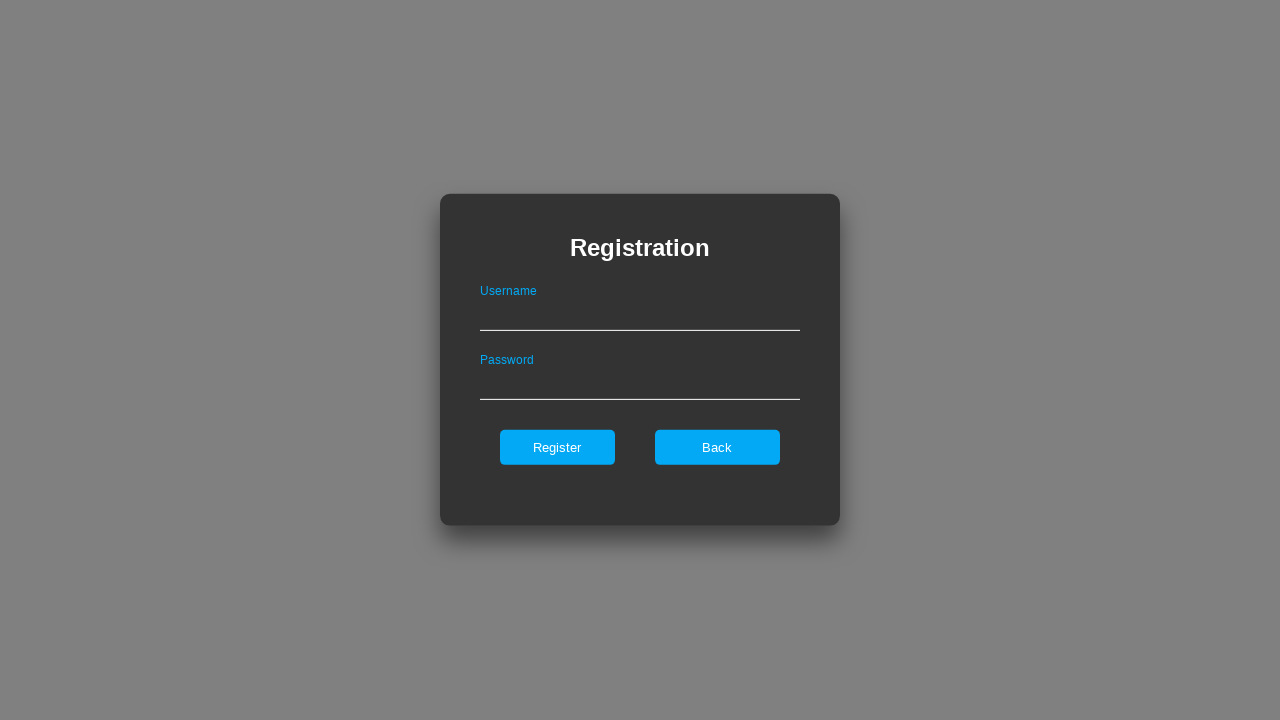

Registration form loaded successfully
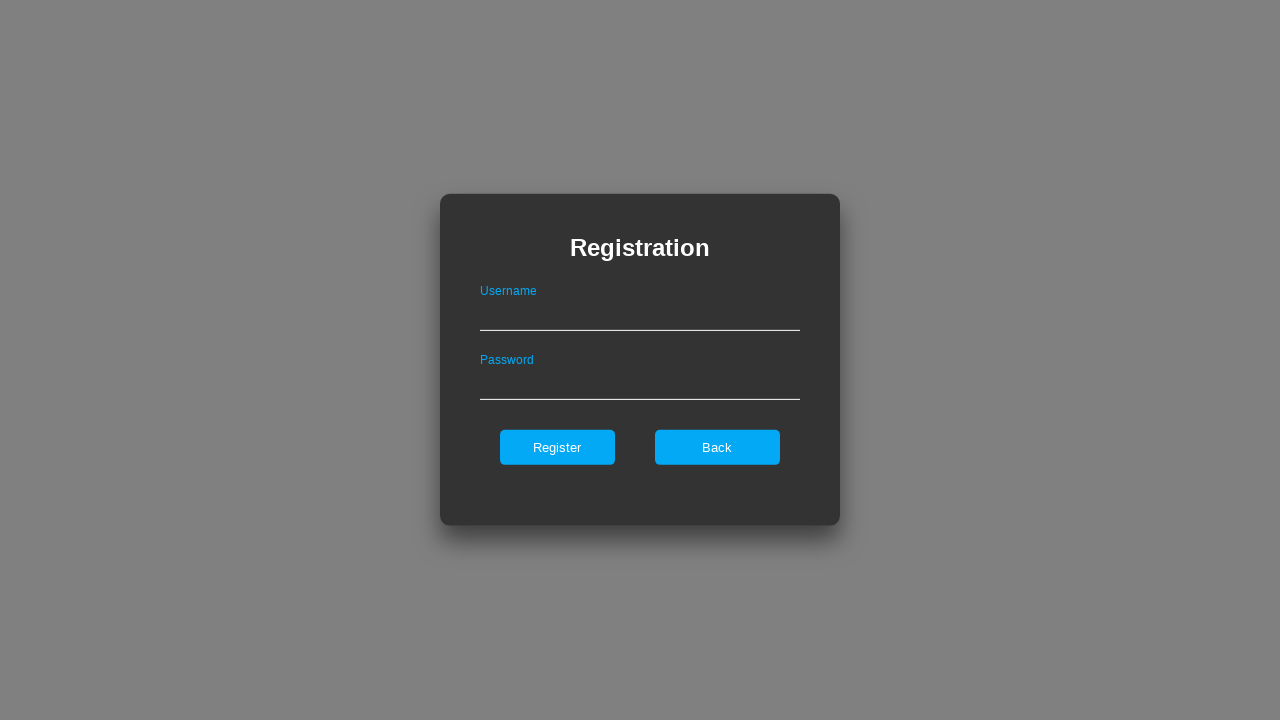

Filled password field with valid password, leaving username empty on input#passwordOnRegister
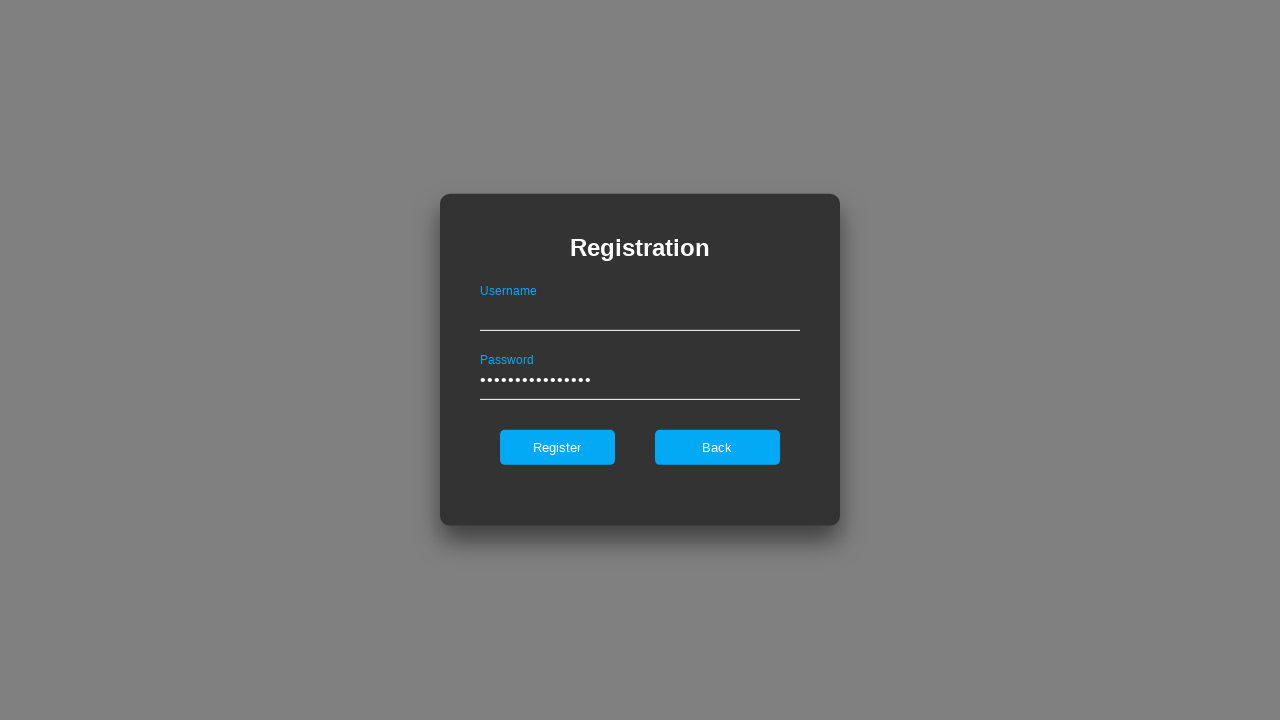

Clicked Register button to submit registration with empty username at (557, 447) on input#register
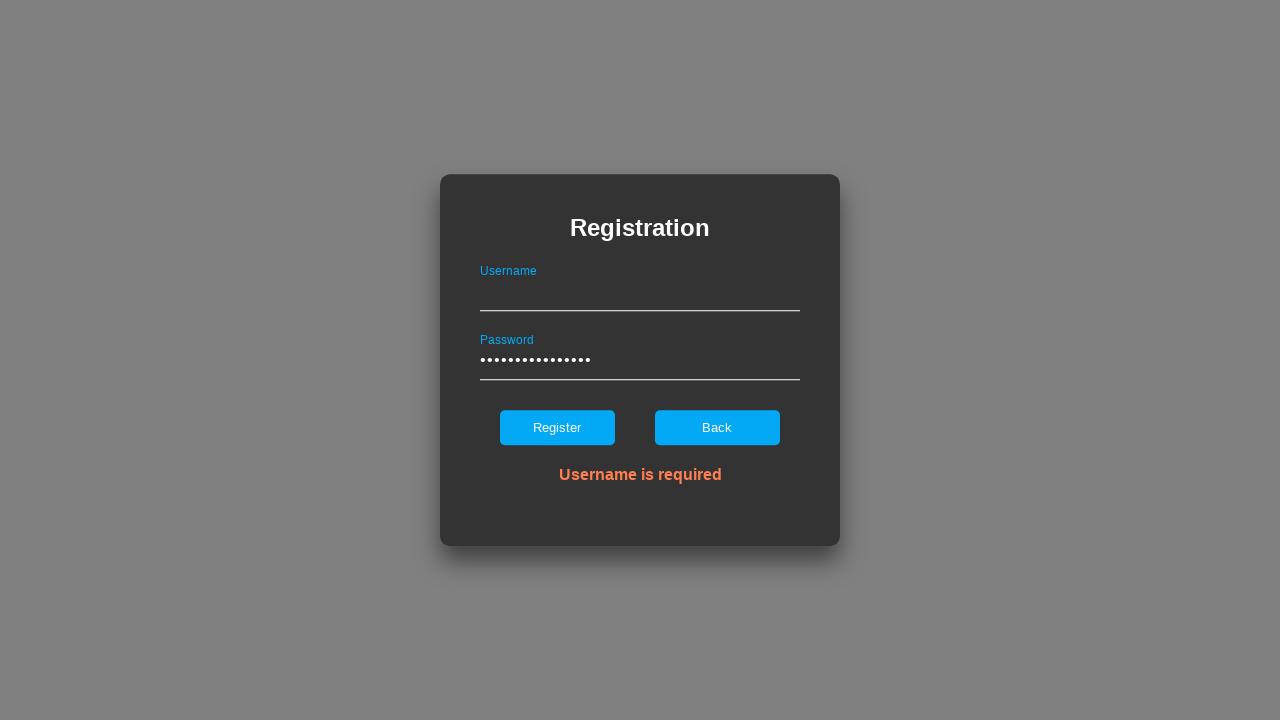

Error message displayed confirming registration failed with empty username
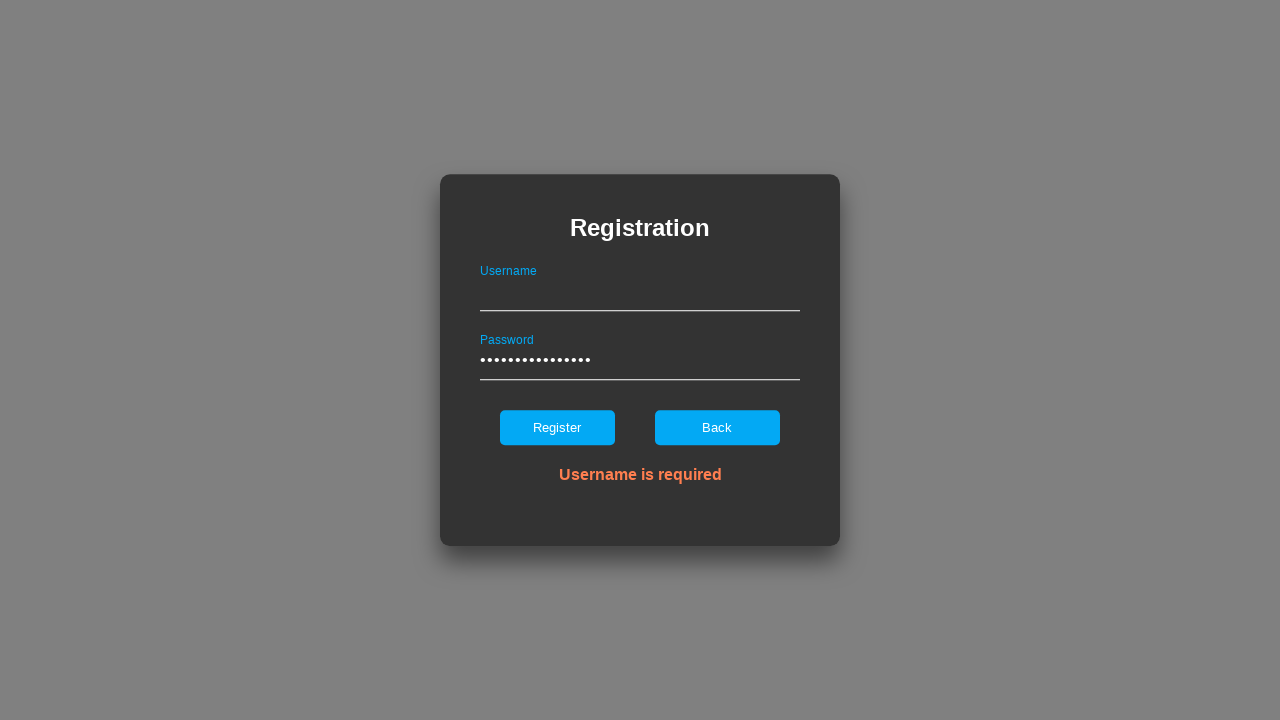

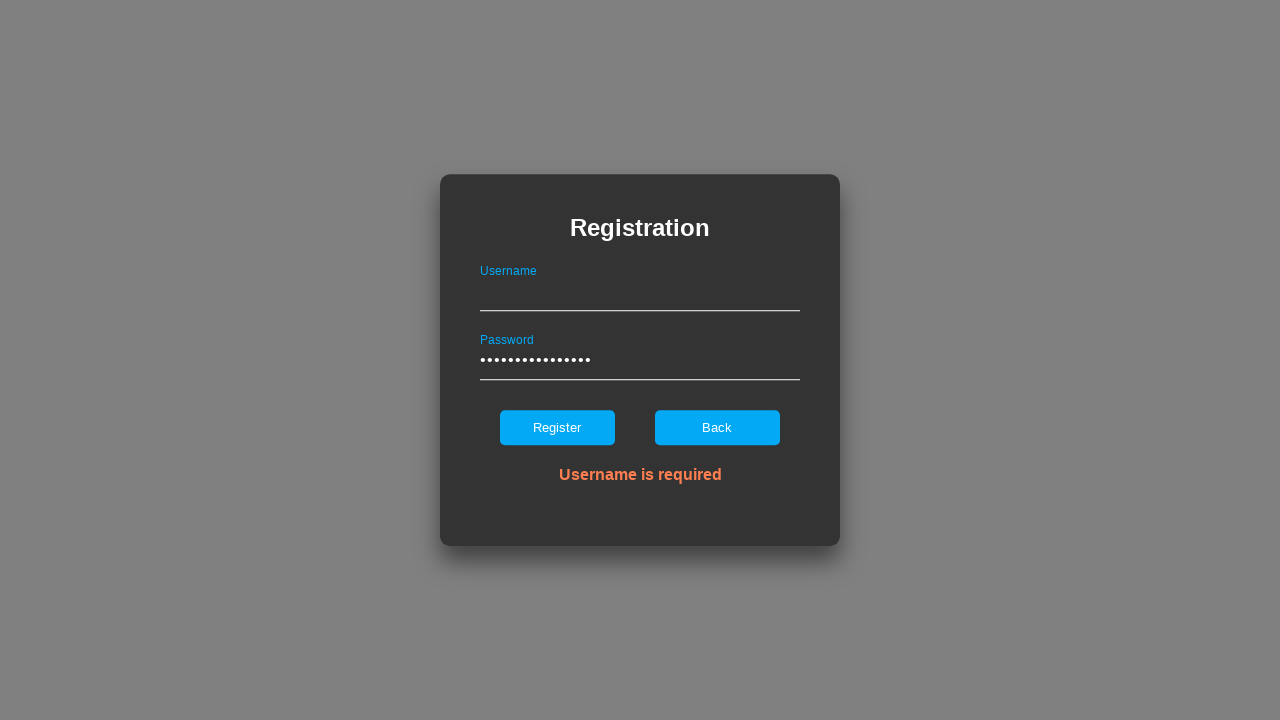